Tests window handling by clicking a link that opens a new window, switching to it, closing it, and verifying the window switch behavior.

Starting URL: https://testpages.herokuapp.com/styled/windows-test.html

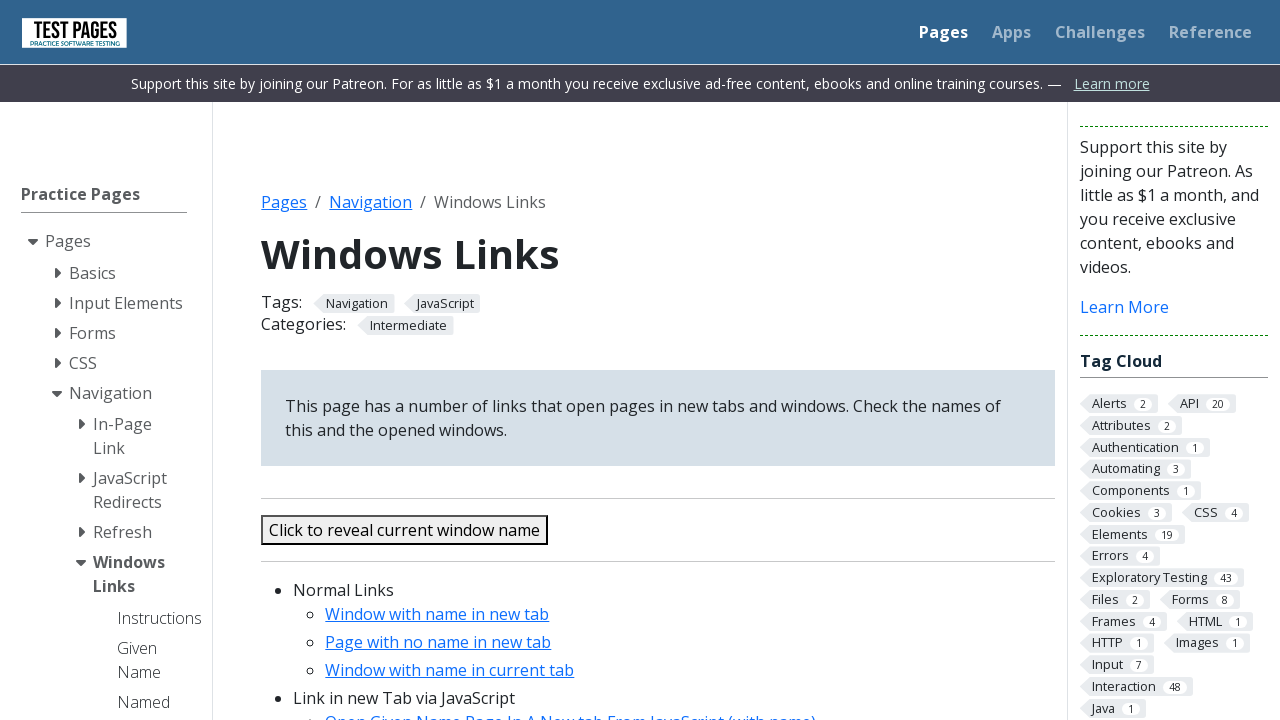

Retrieved initial pages from context
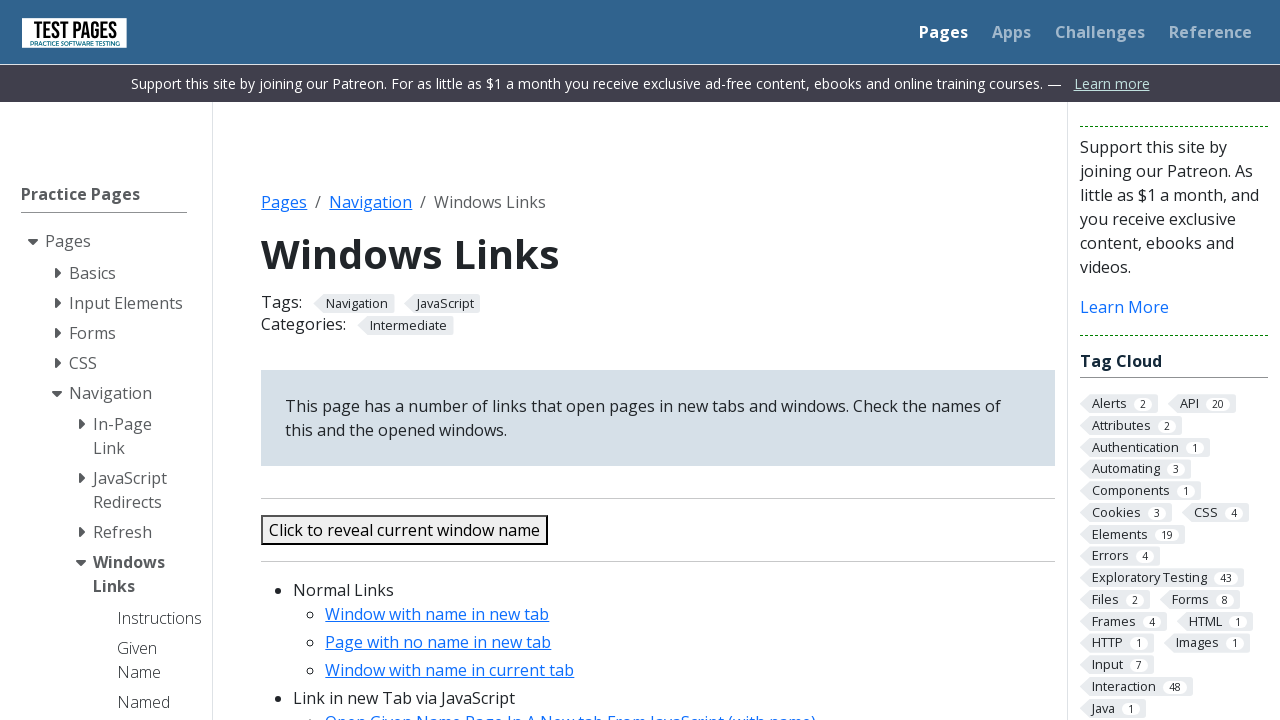

Clicked link to open new window/popup at (437, 614) on a#gobasicajax
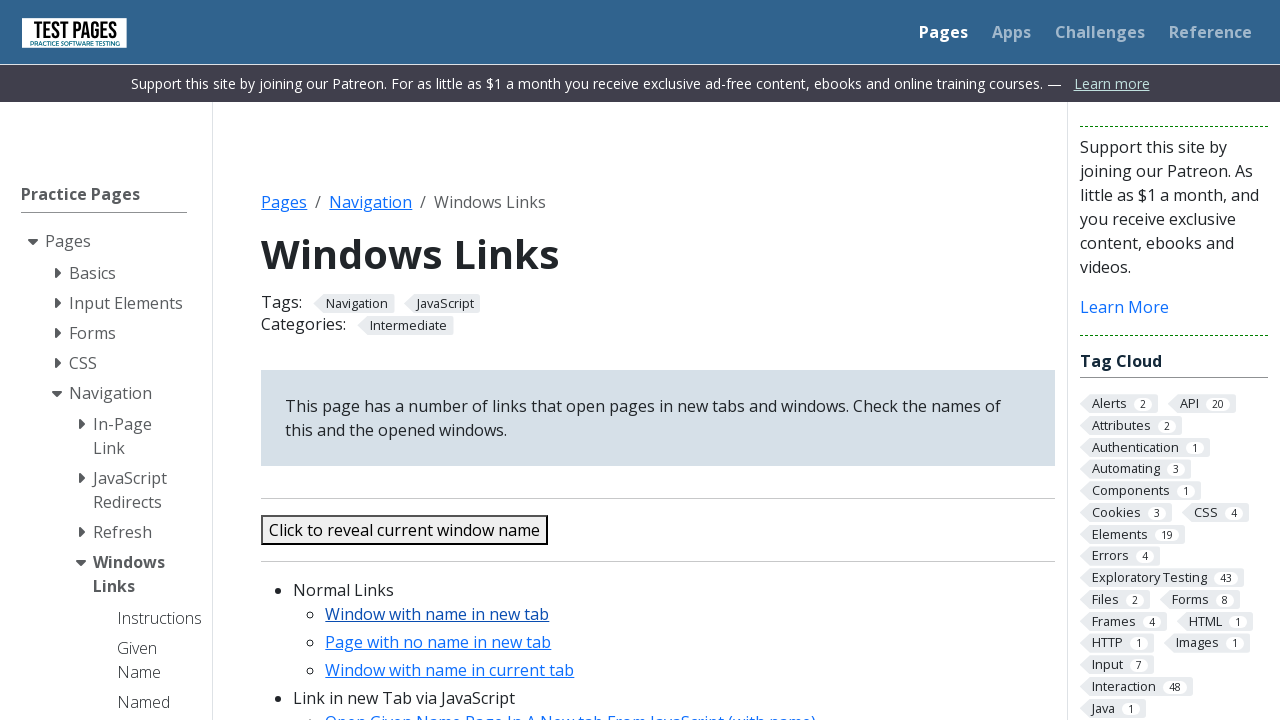

Waited for new window to open
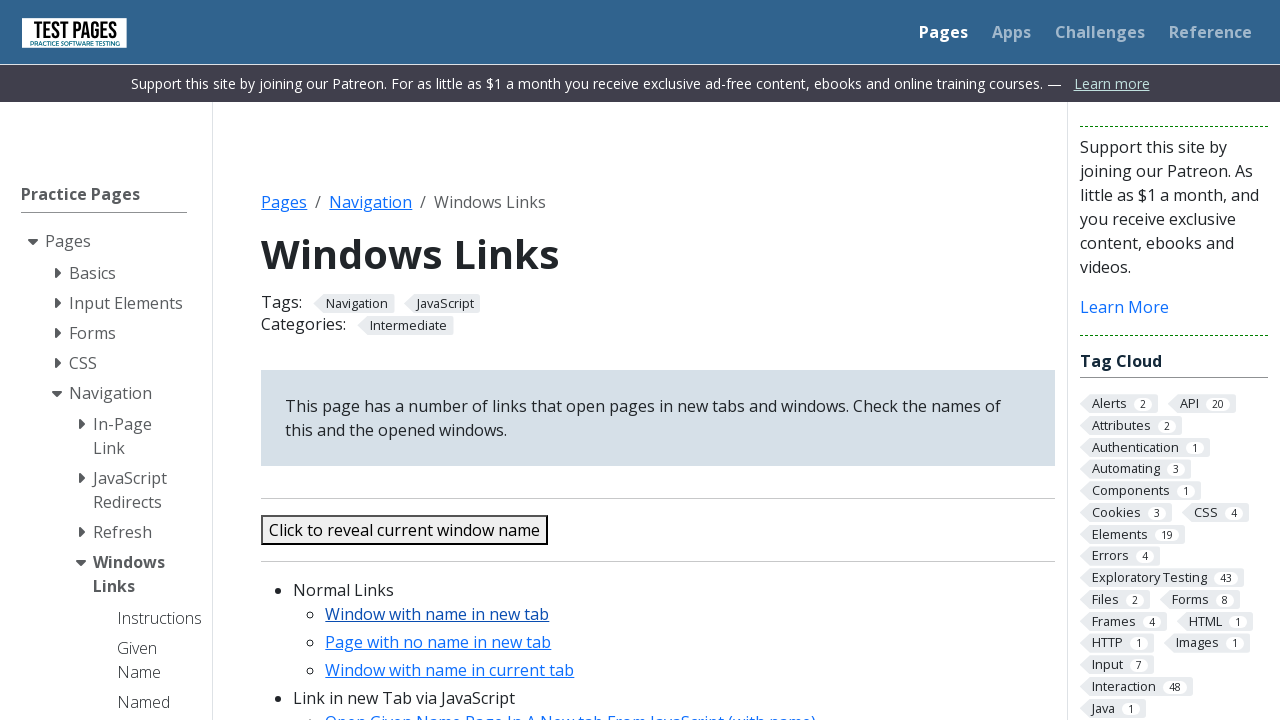

Retrieved all pages from context after window opened
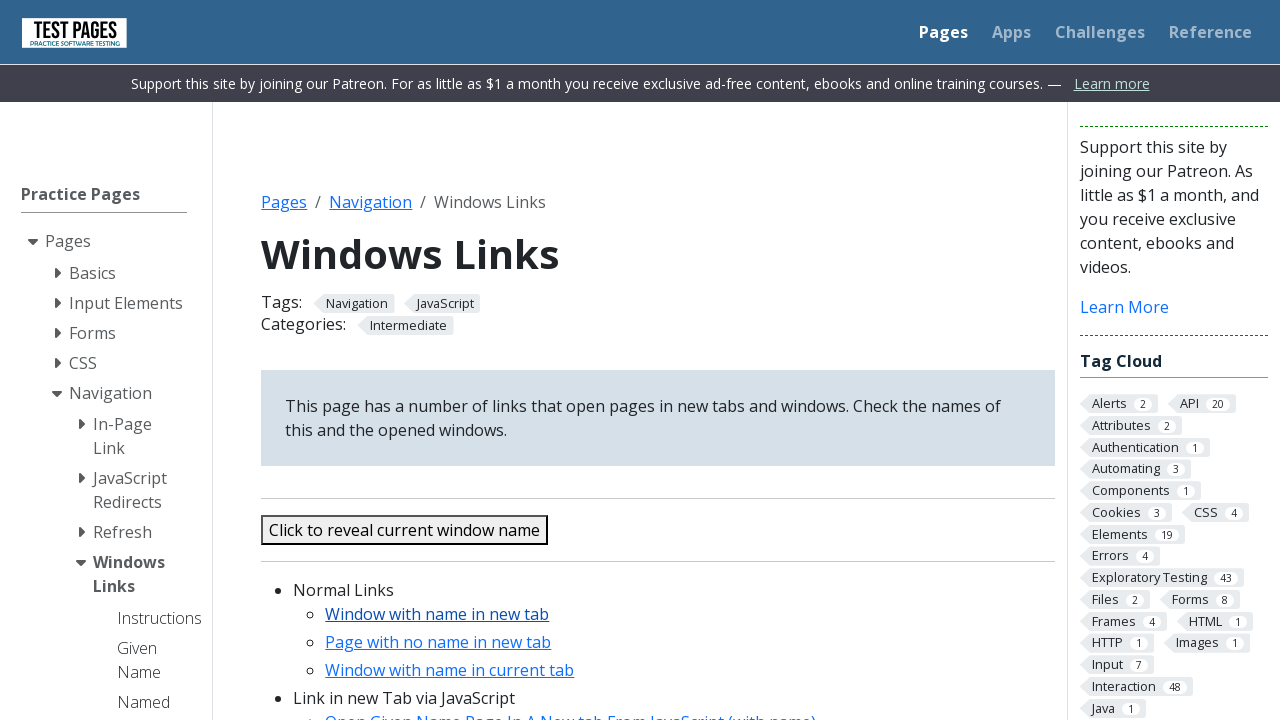

Identified new page from list of all context pages
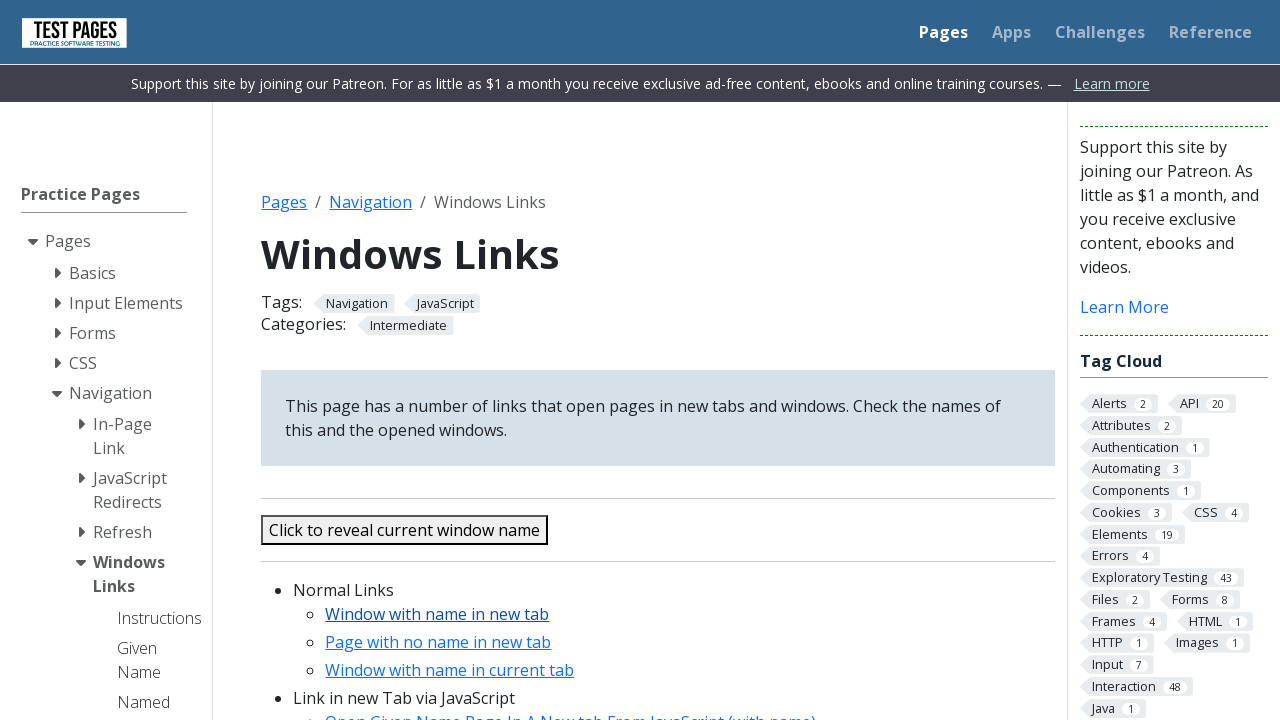

Brought new page to front
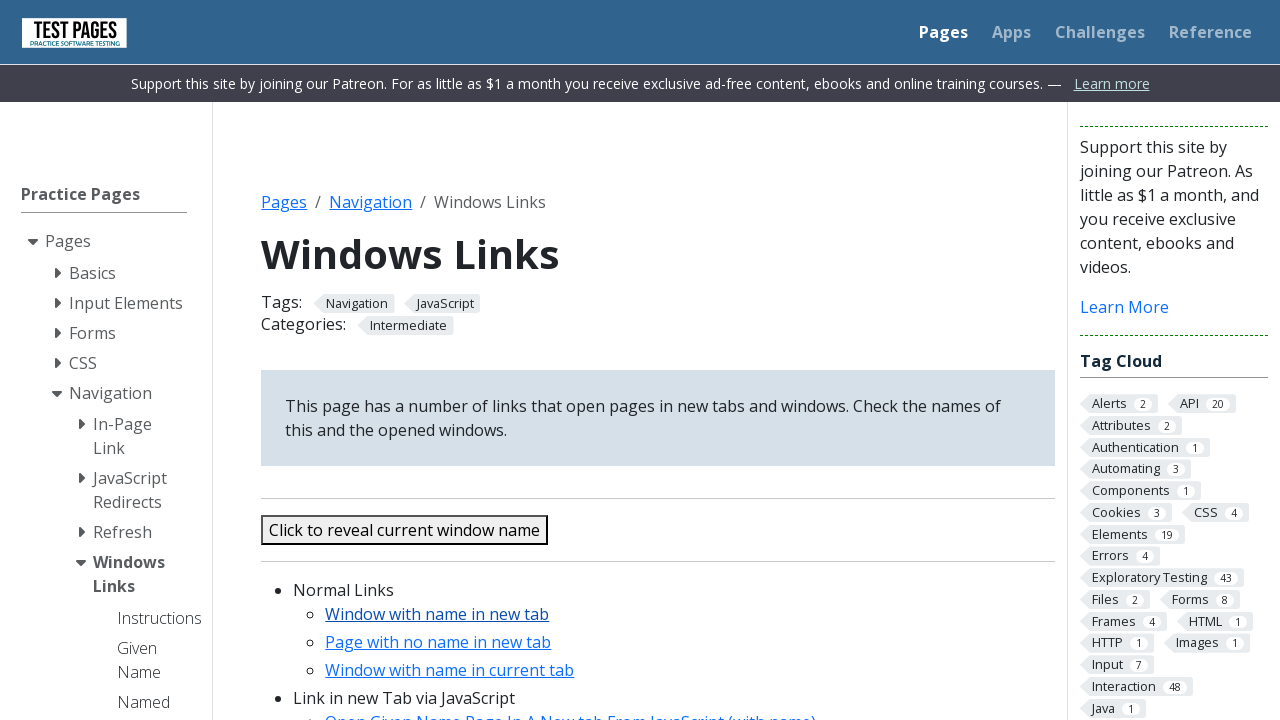

New page loaded with domcontentloaded state
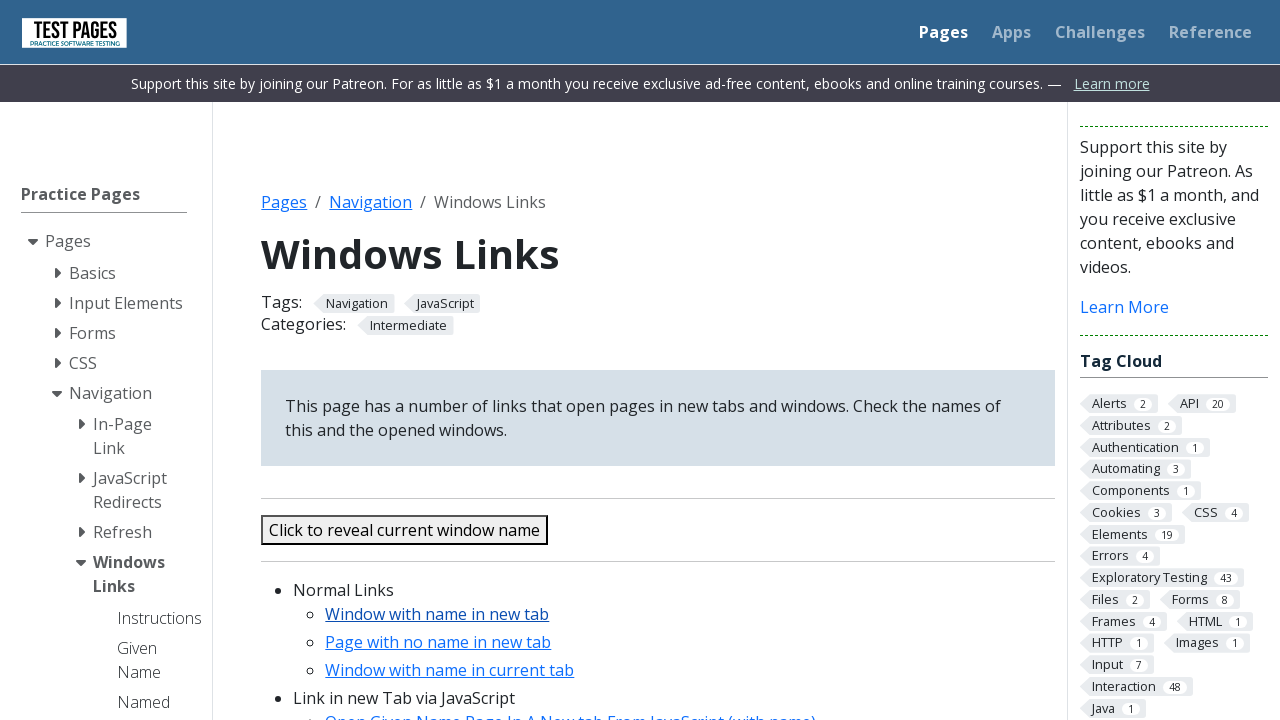

Closed the new page/window
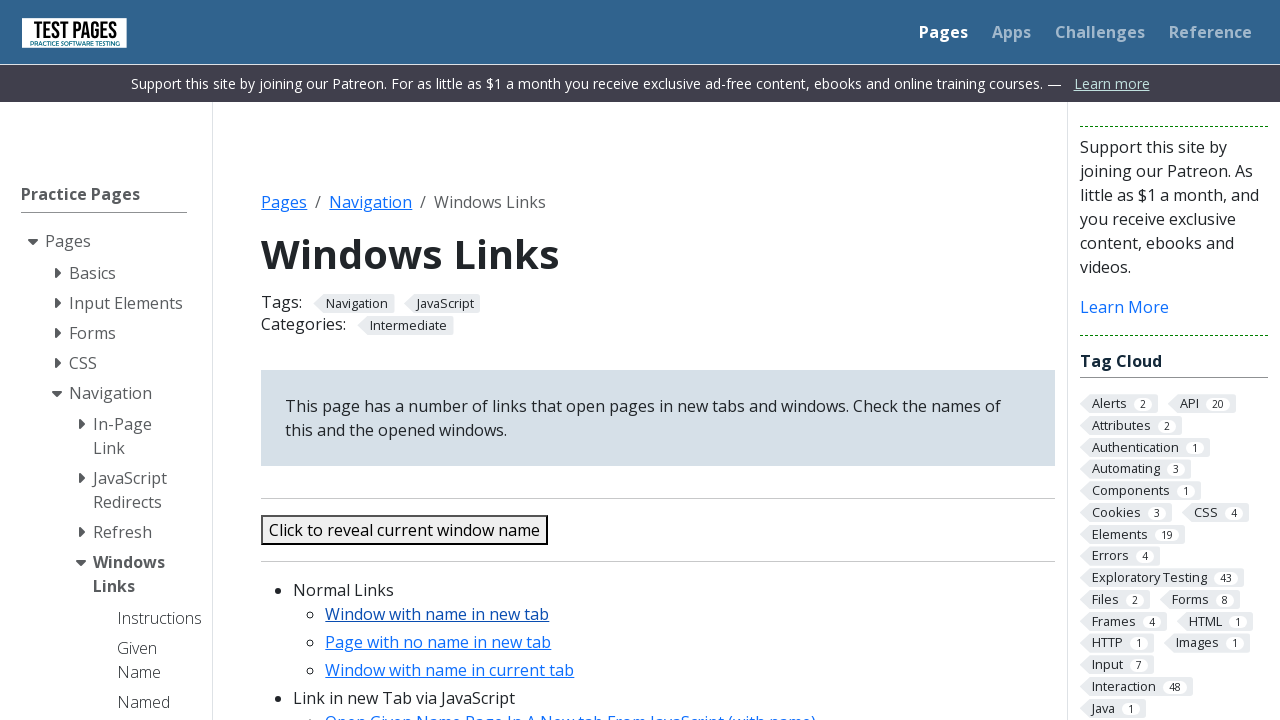

Brought original page back to front after closing new window
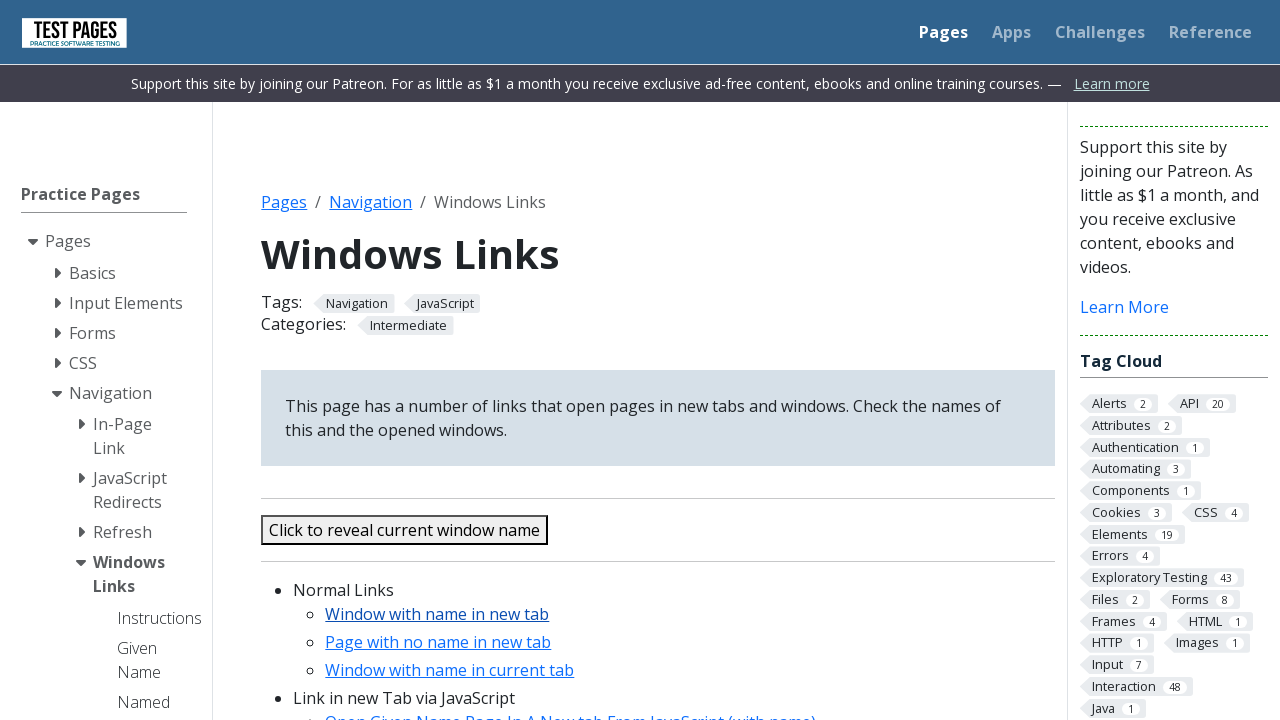

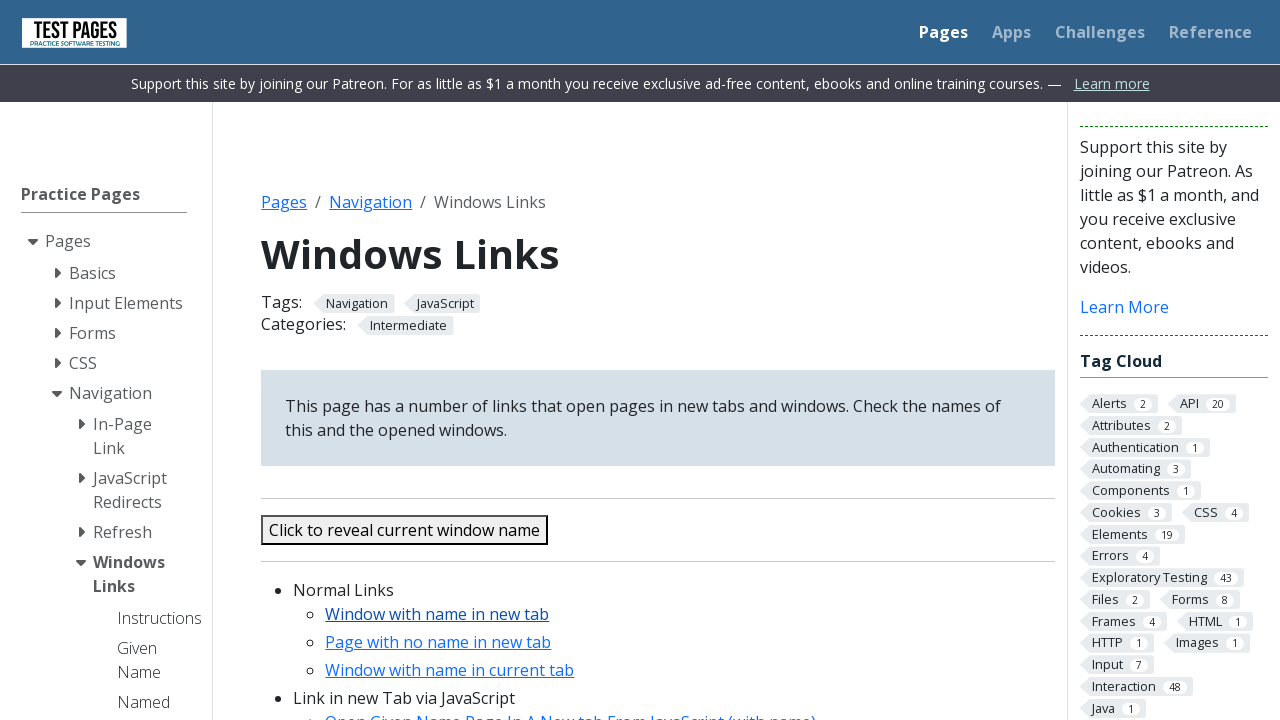